Tests confirm JavaScript alert by clicking a button to trigger a confirm dialog and accepting it

Starting URL: https://v1.training-support.net/selenium/javascript-alerts

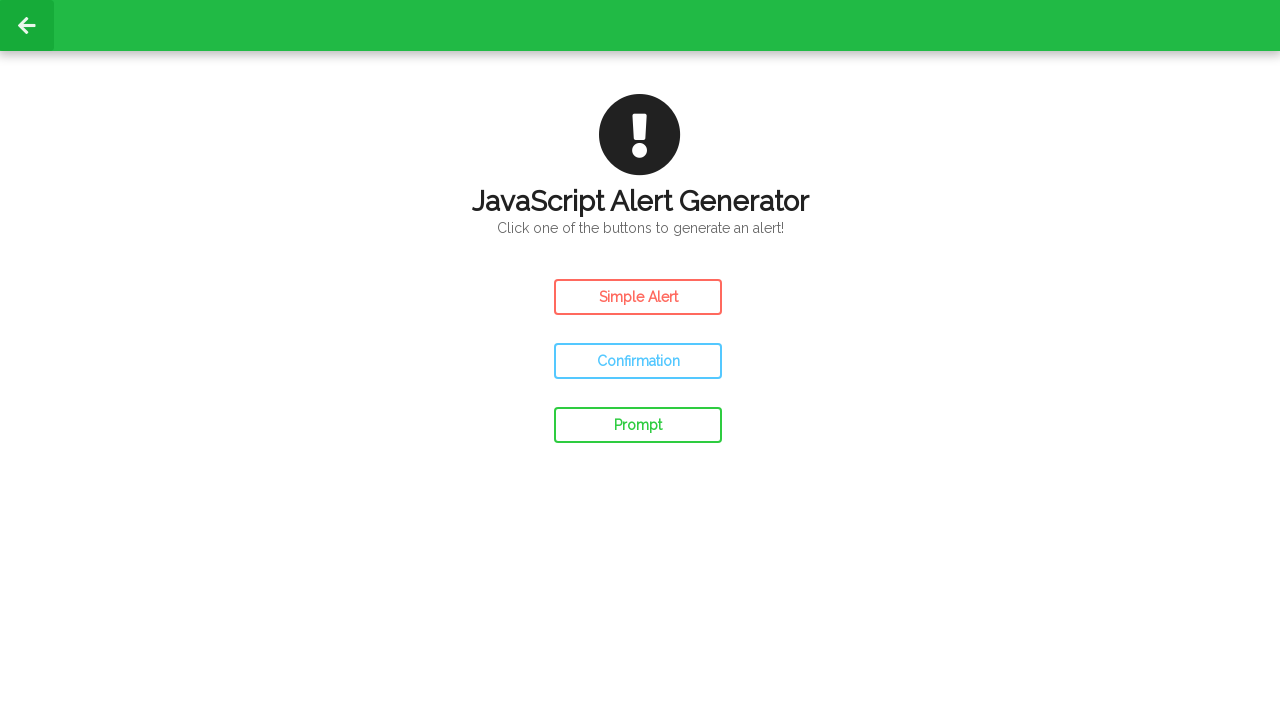

Set up dialog handler to accept confirm alerts
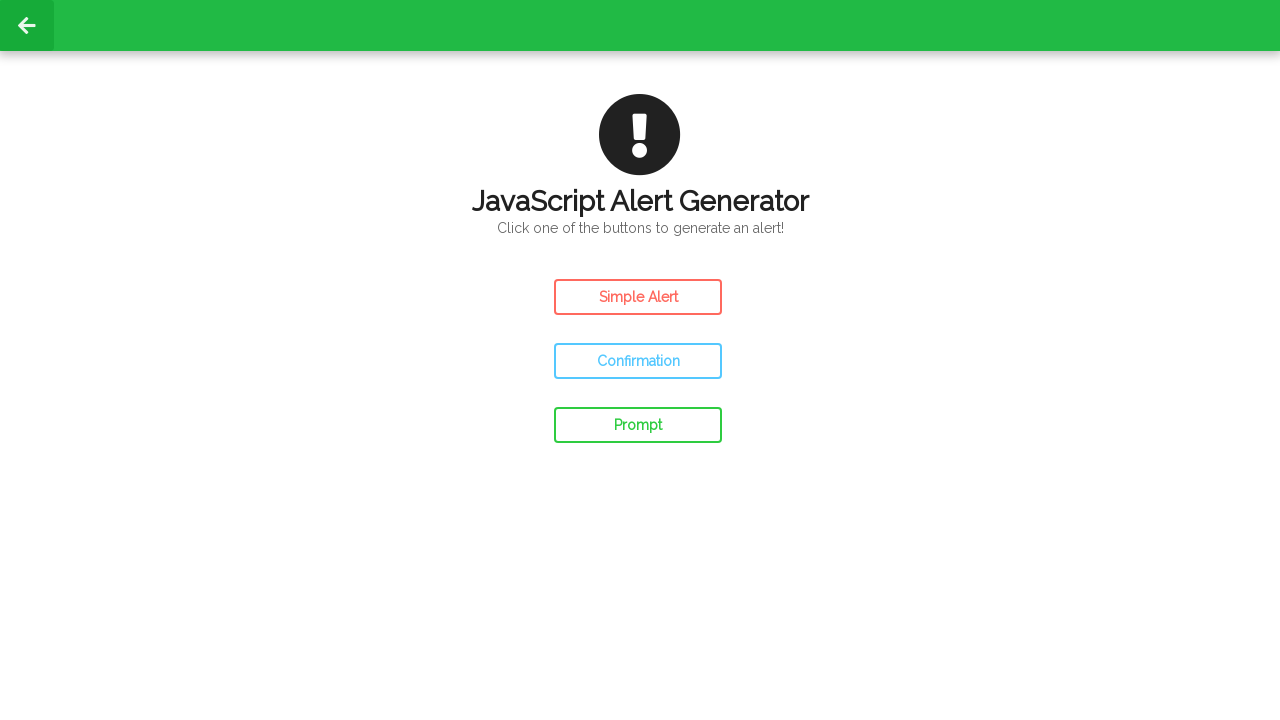

Clicked the Confirm Alert button to trigger confirm dialog at (638, 361) on #confirm
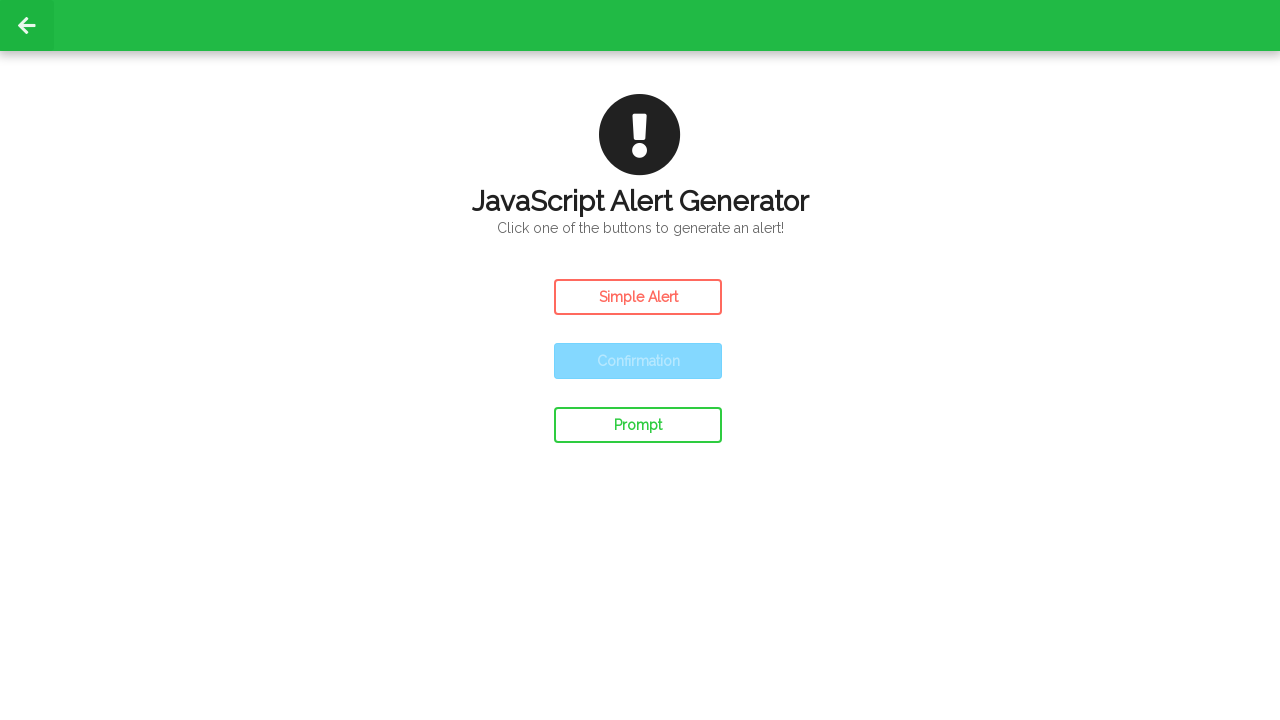

Waited for confirm dialog to be processed after accepting
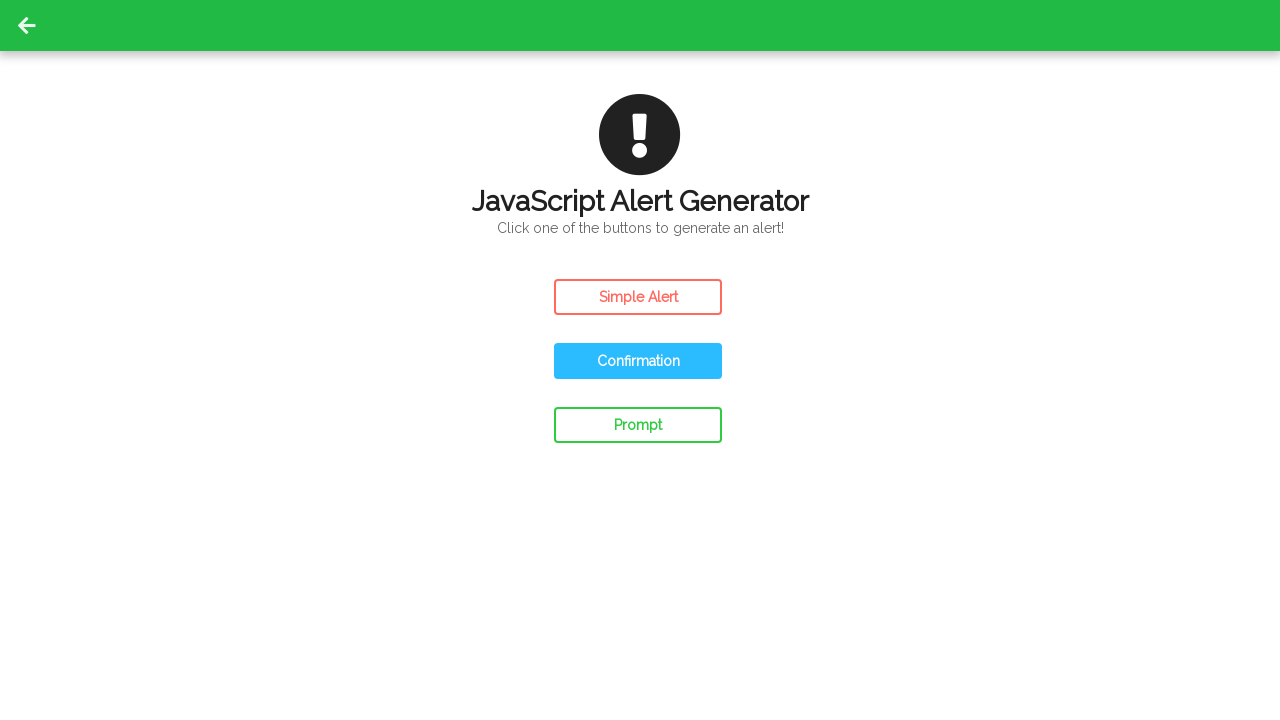

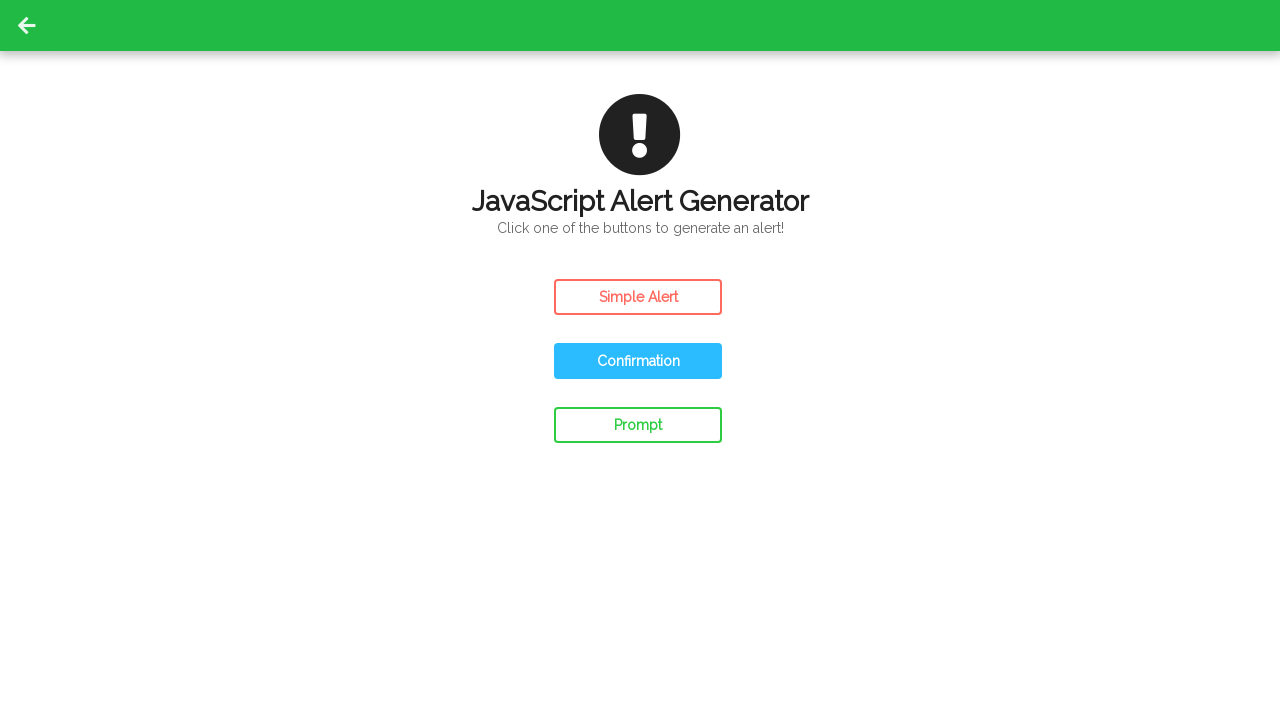